Automates playing a game of solitaire by navigating to freesolitaire.win, analyzing the board state, and performing card moves by dragging cards between tableaus, foundations, and drawing from the stock pile.

Starting URL: https://freesolitaire.win/turn-one#148042

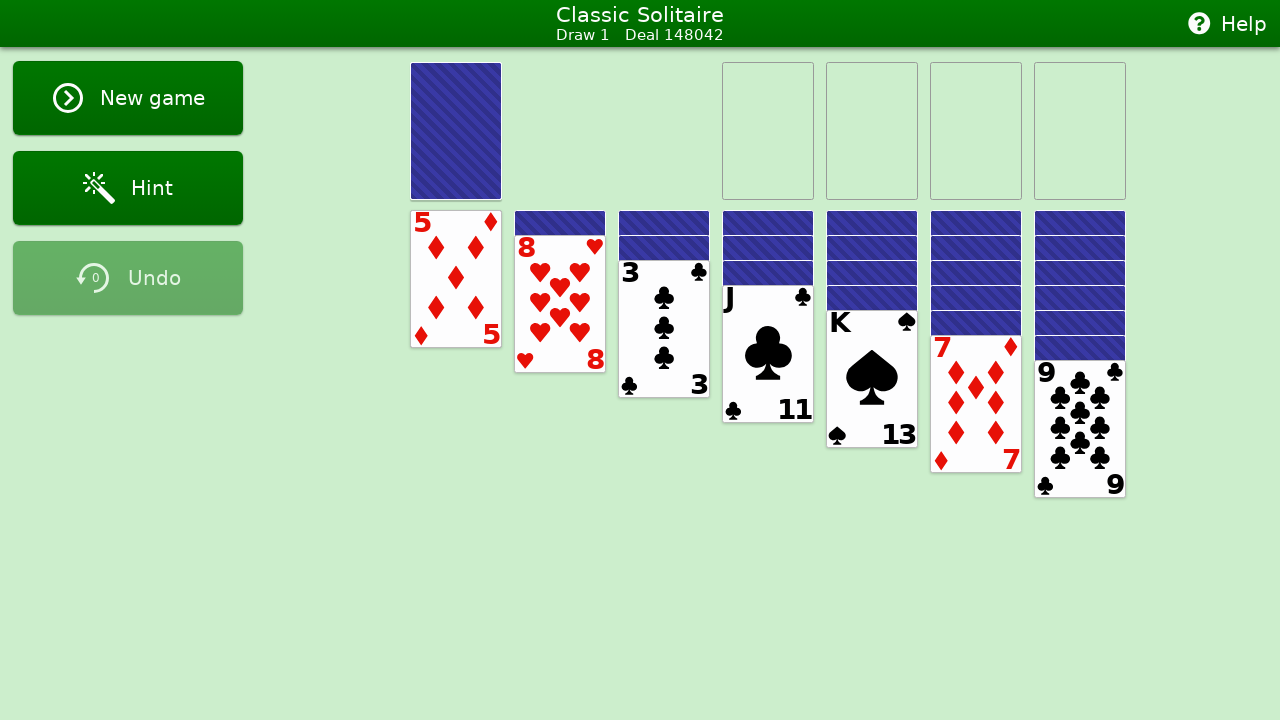

Waited for stock pile to load
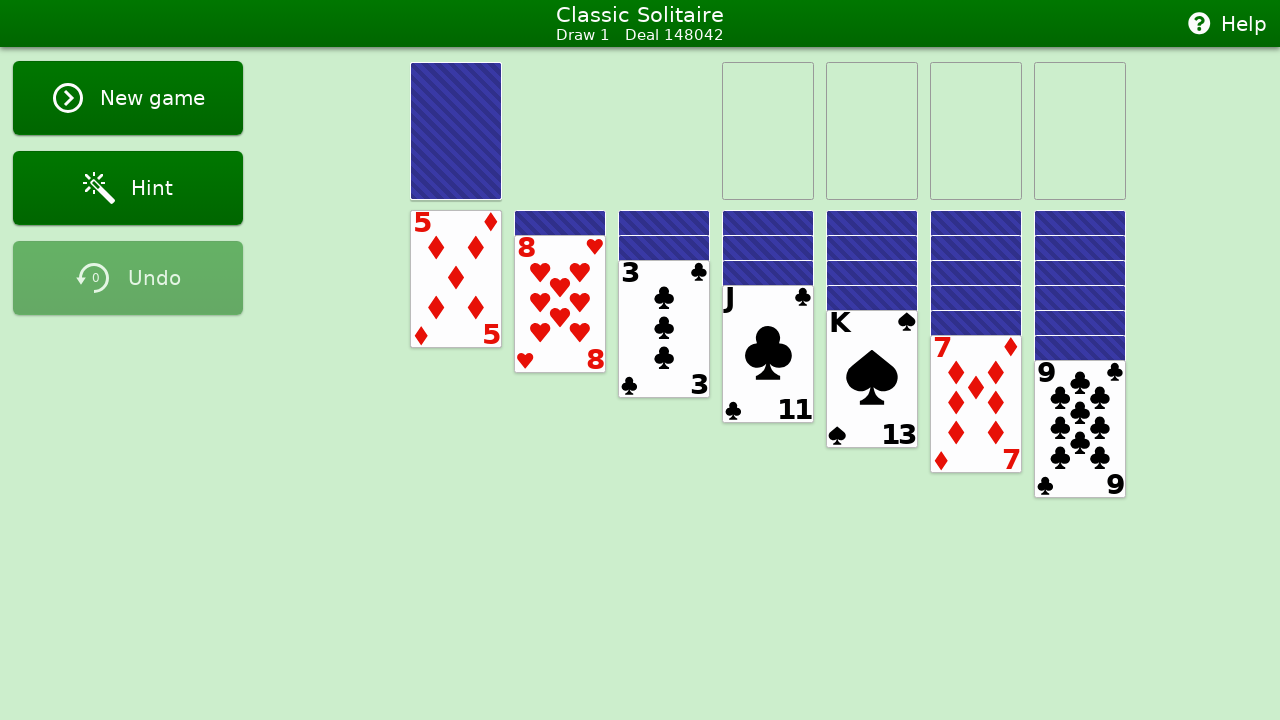

Waited for waste pile to load
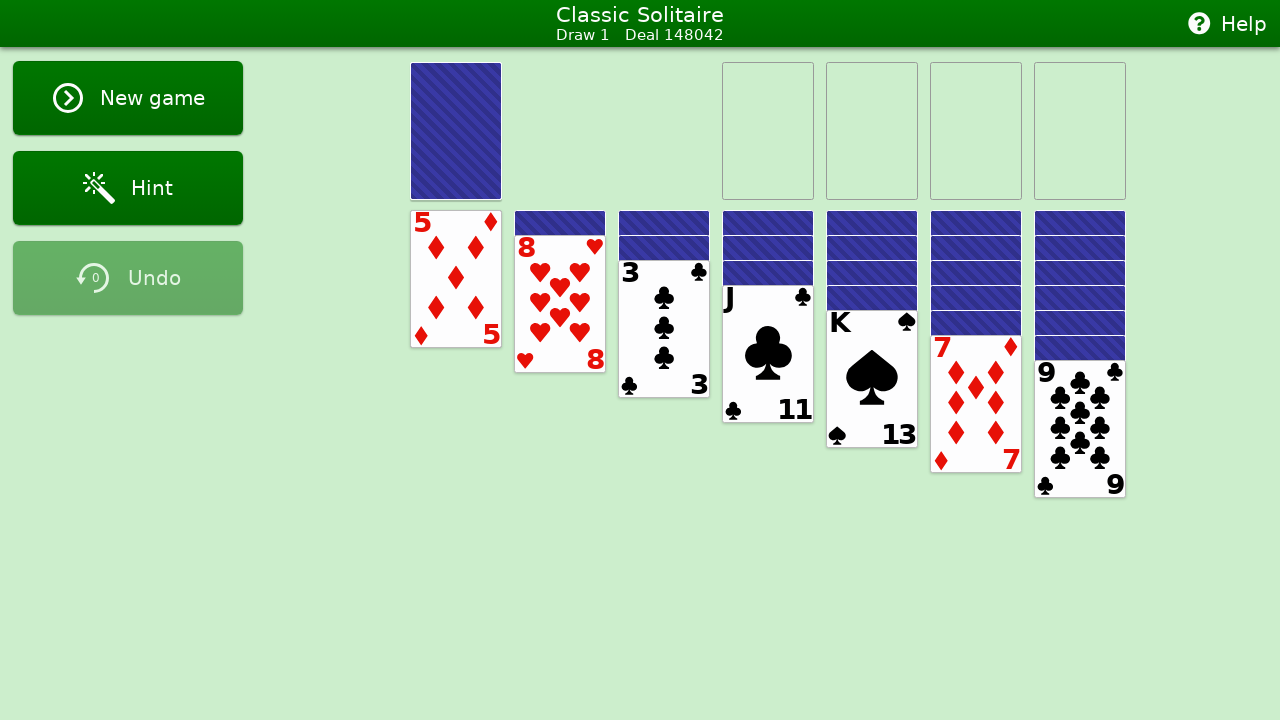

Waited for tableau piles to load
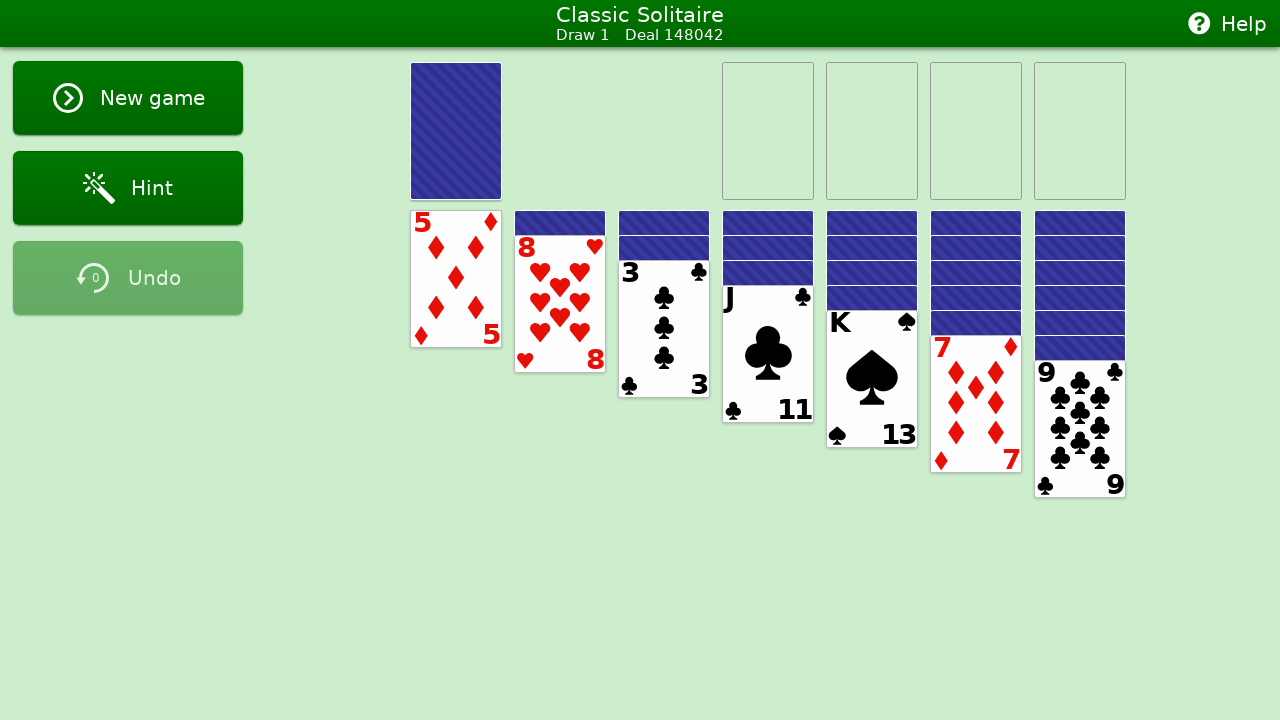

Waited for foundation piles to load
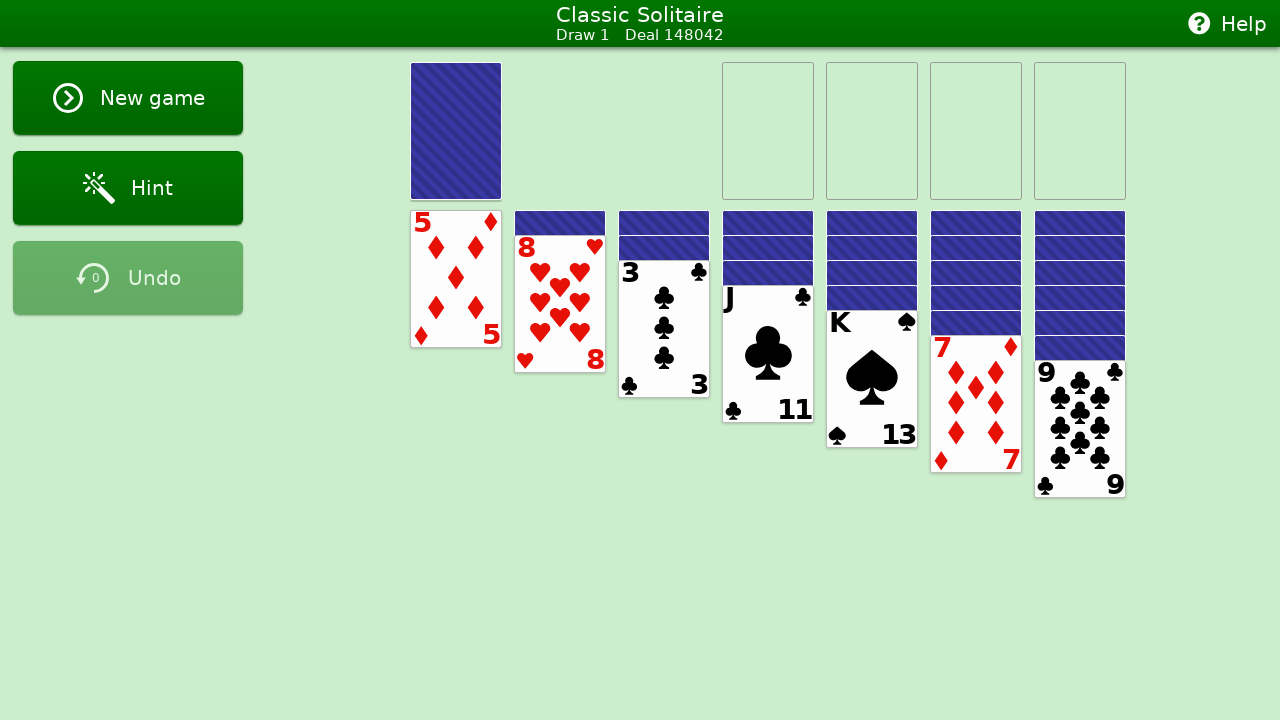

Clicked stock pile to draw first card at (456, 131) on #stock
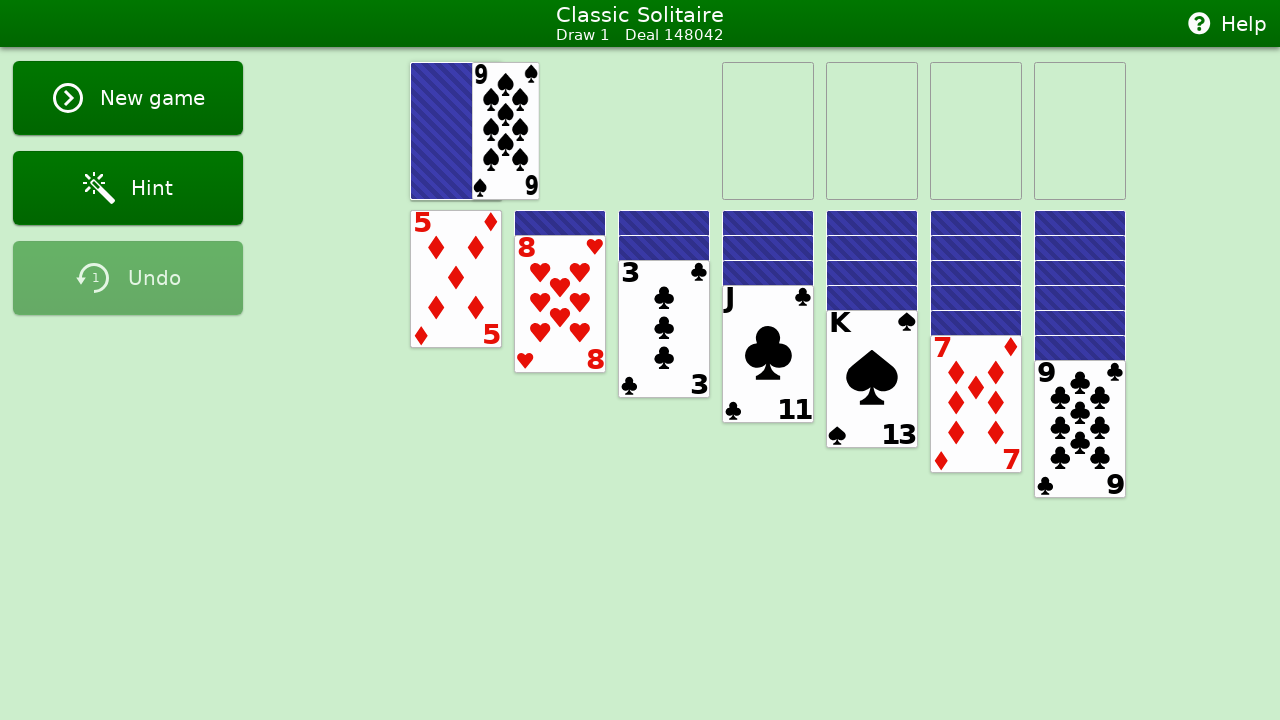

Waited 500ms for card draw animation
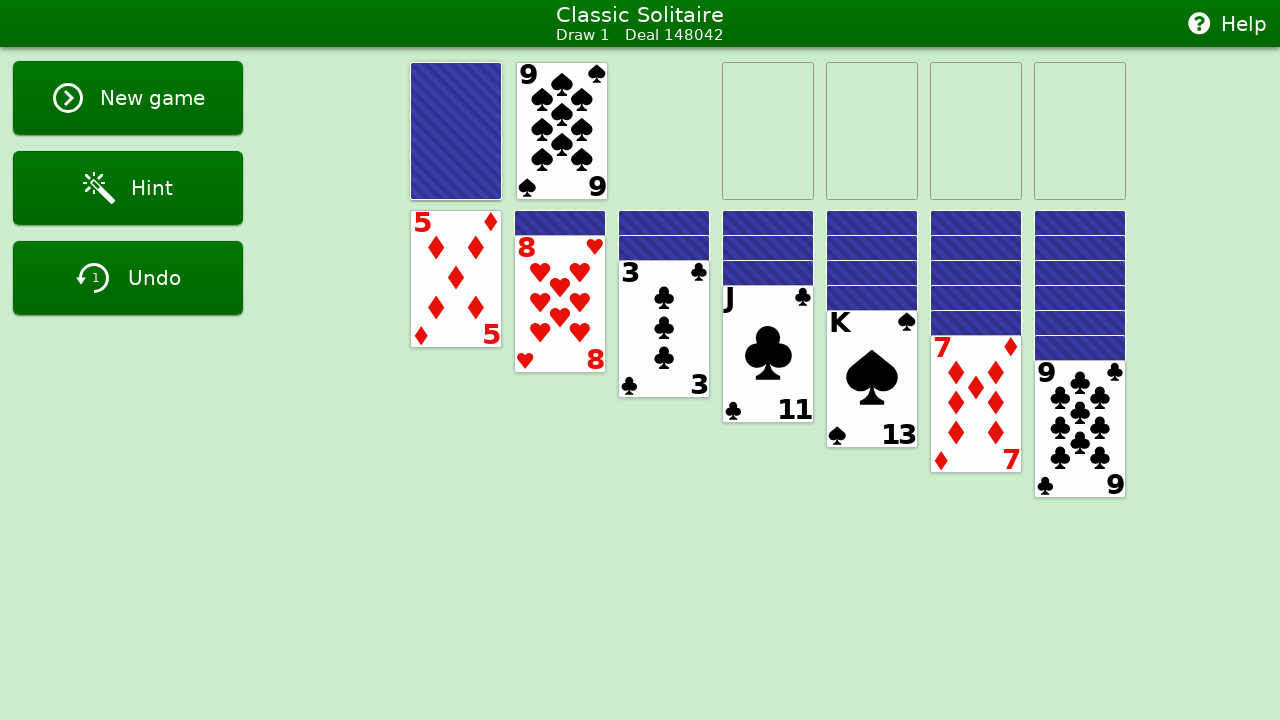

Clicked stock pile to draw second card at (456, 131) on #stock
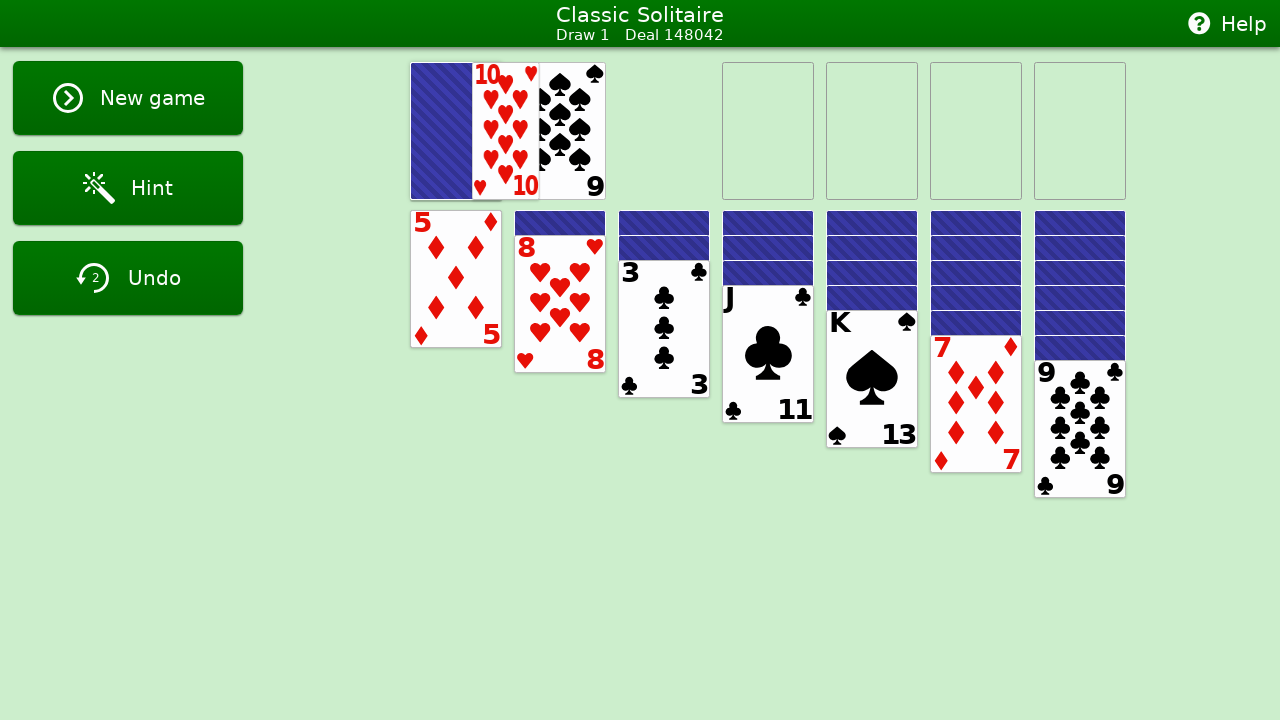

Waited 500ms for card draw animation
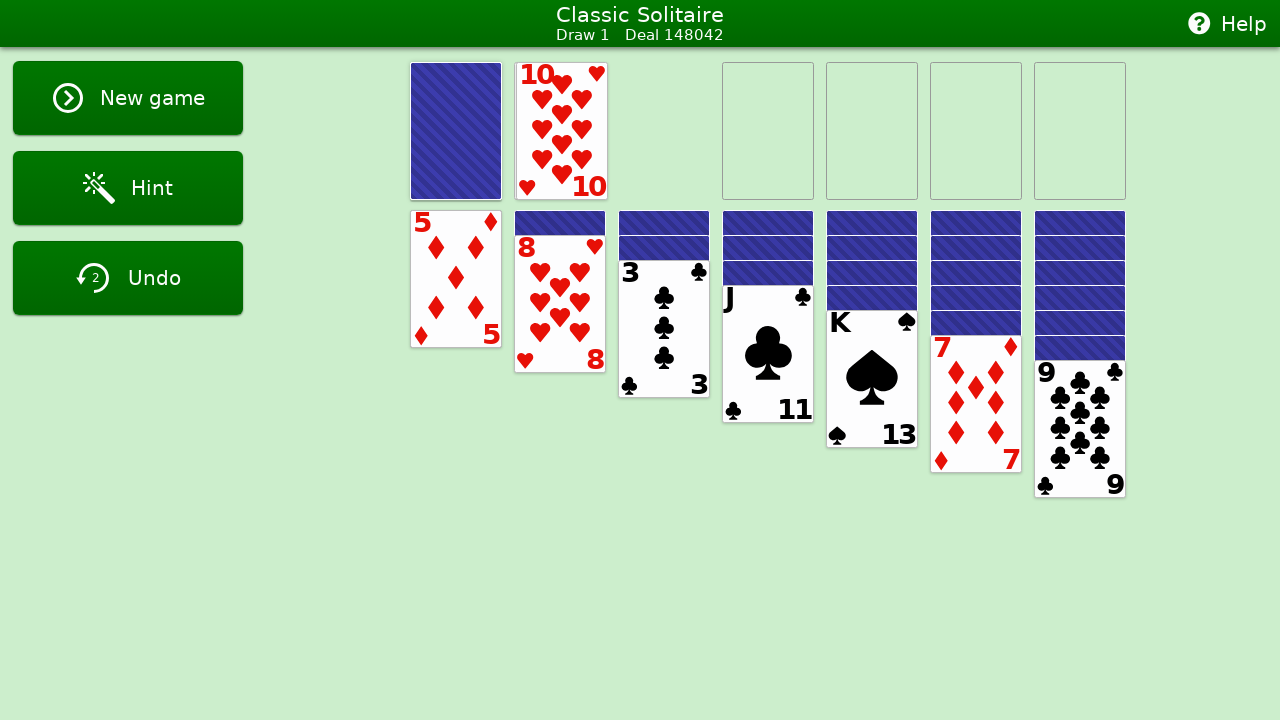

Clicked stock pile to draw third card at (456, 131) on #stock
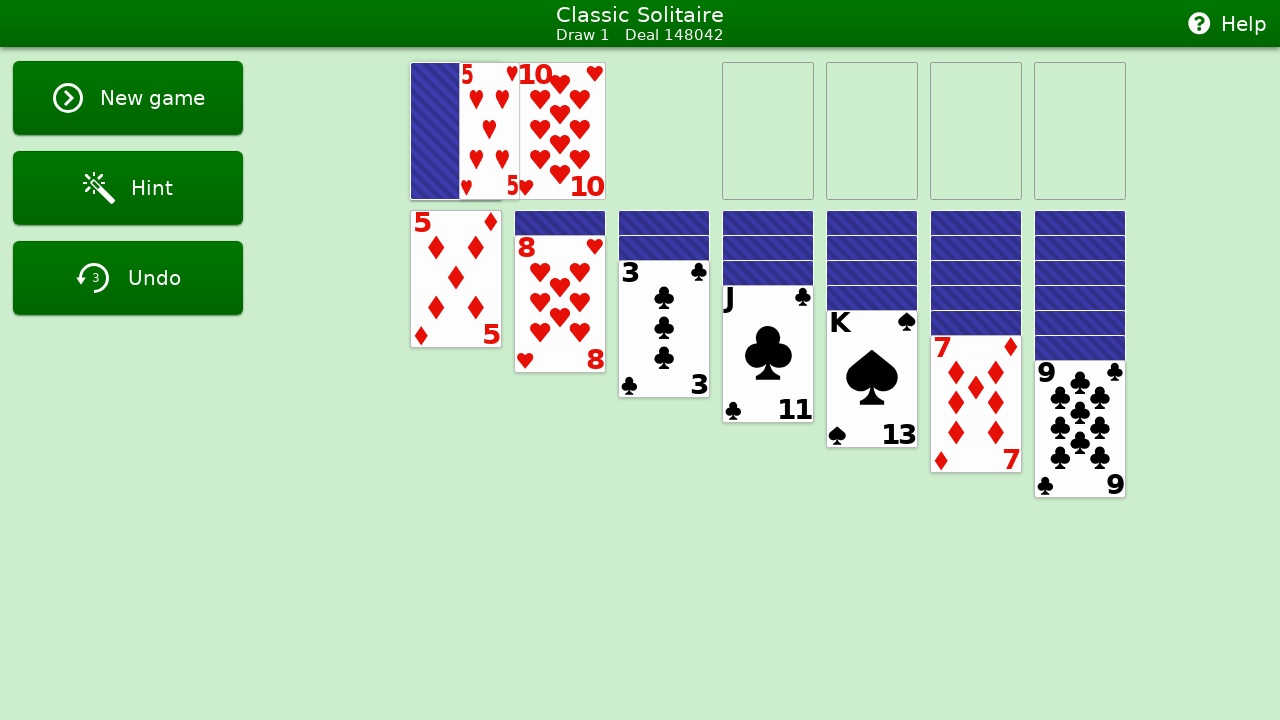

Waited 500ms for card draw animation
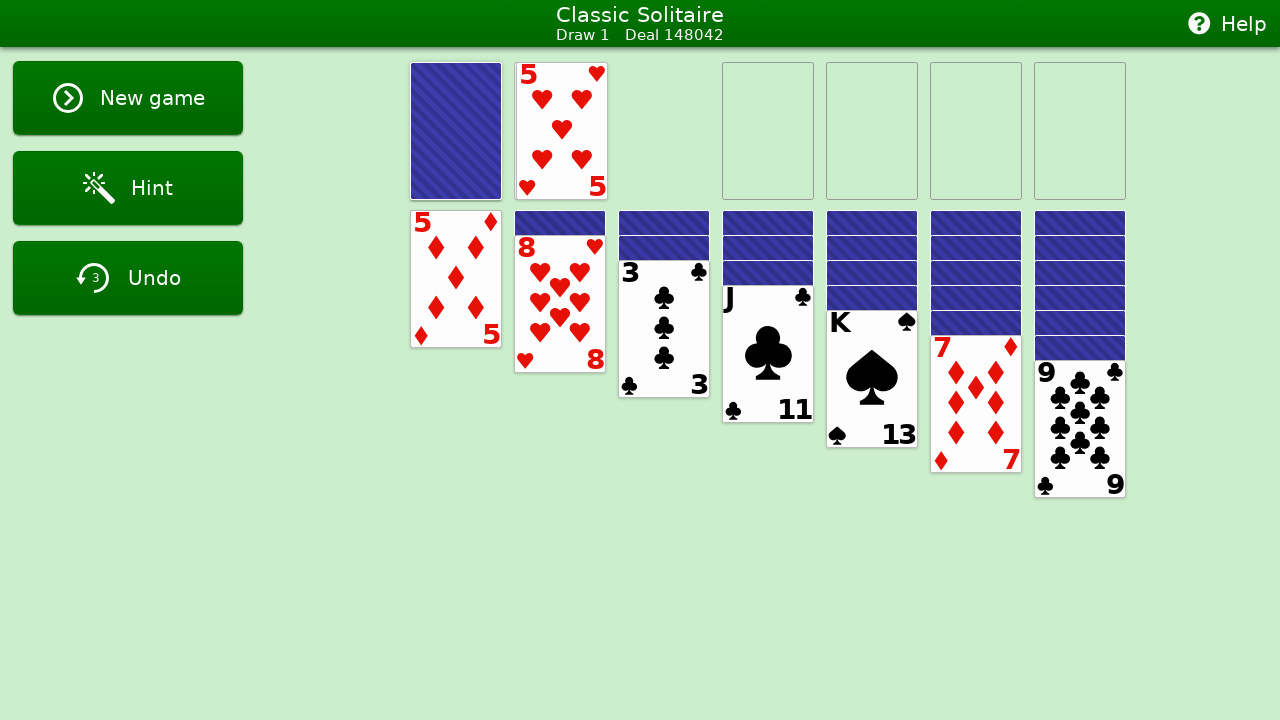

Dragged visible card from tableau 7 to tableau 1 at (456, 389)
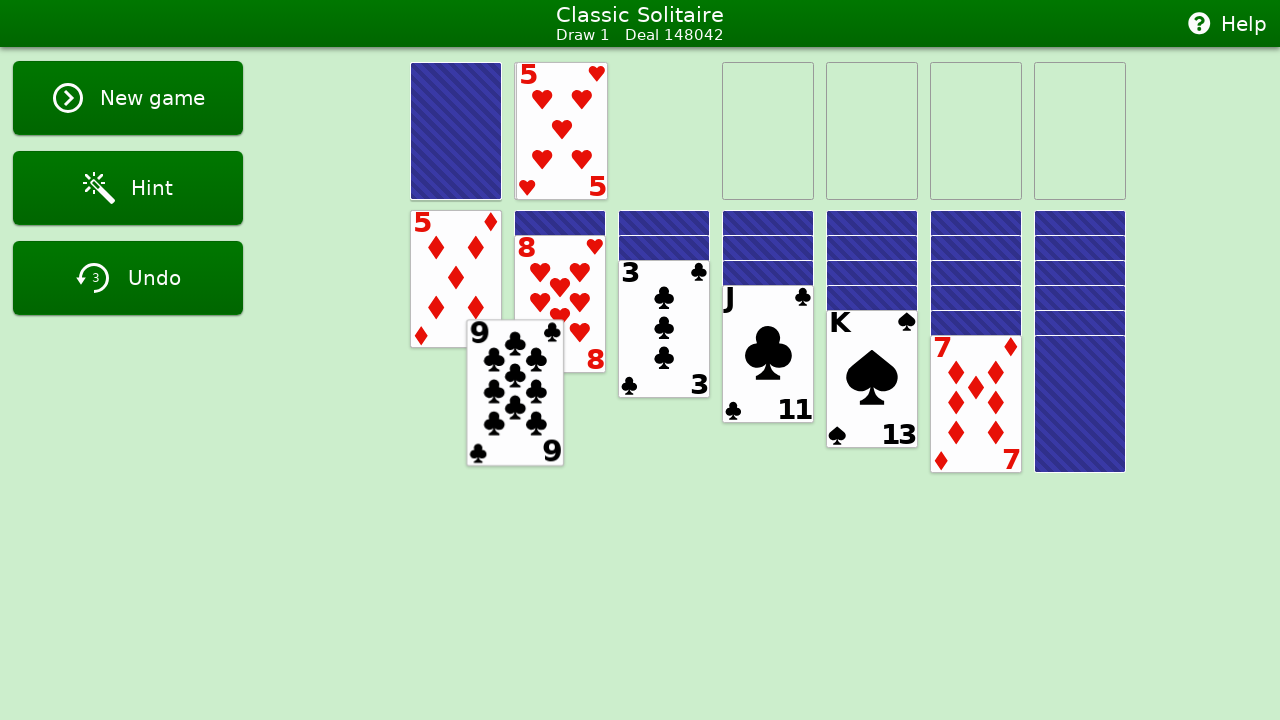

Waited 500ms for card move animation
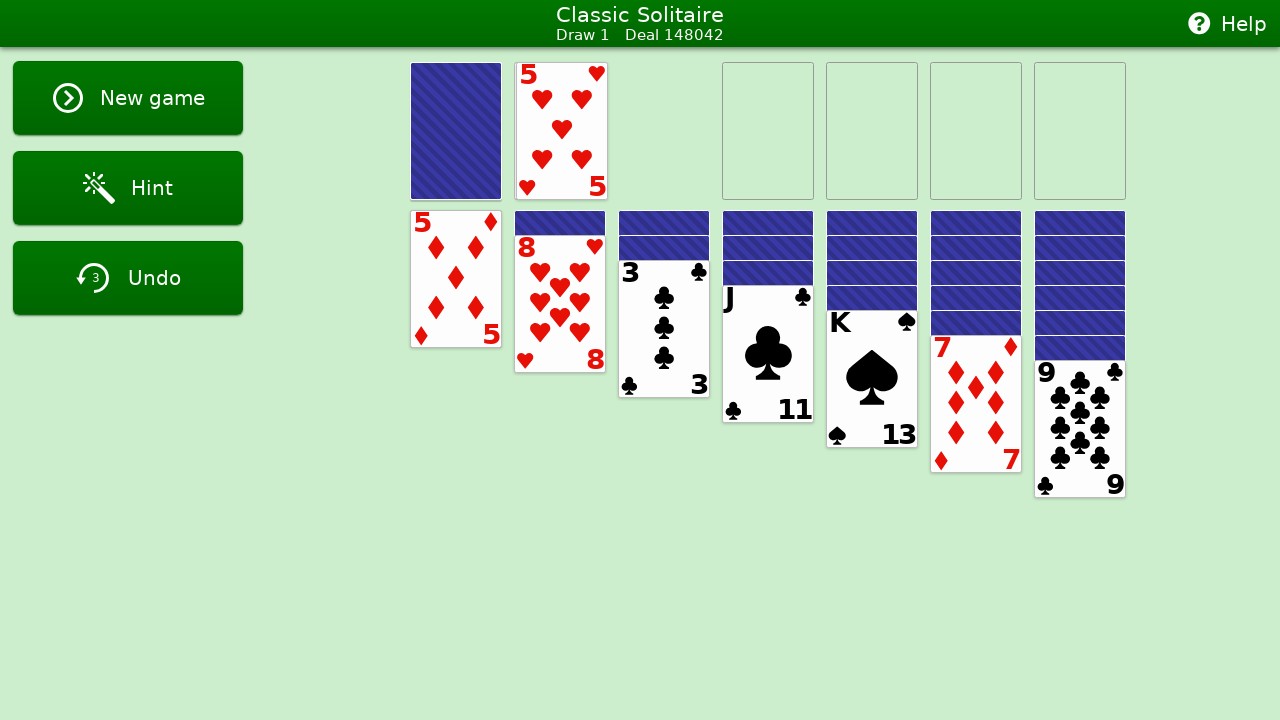

Clicked stock pile to draw another card at (456, 131) on #stock
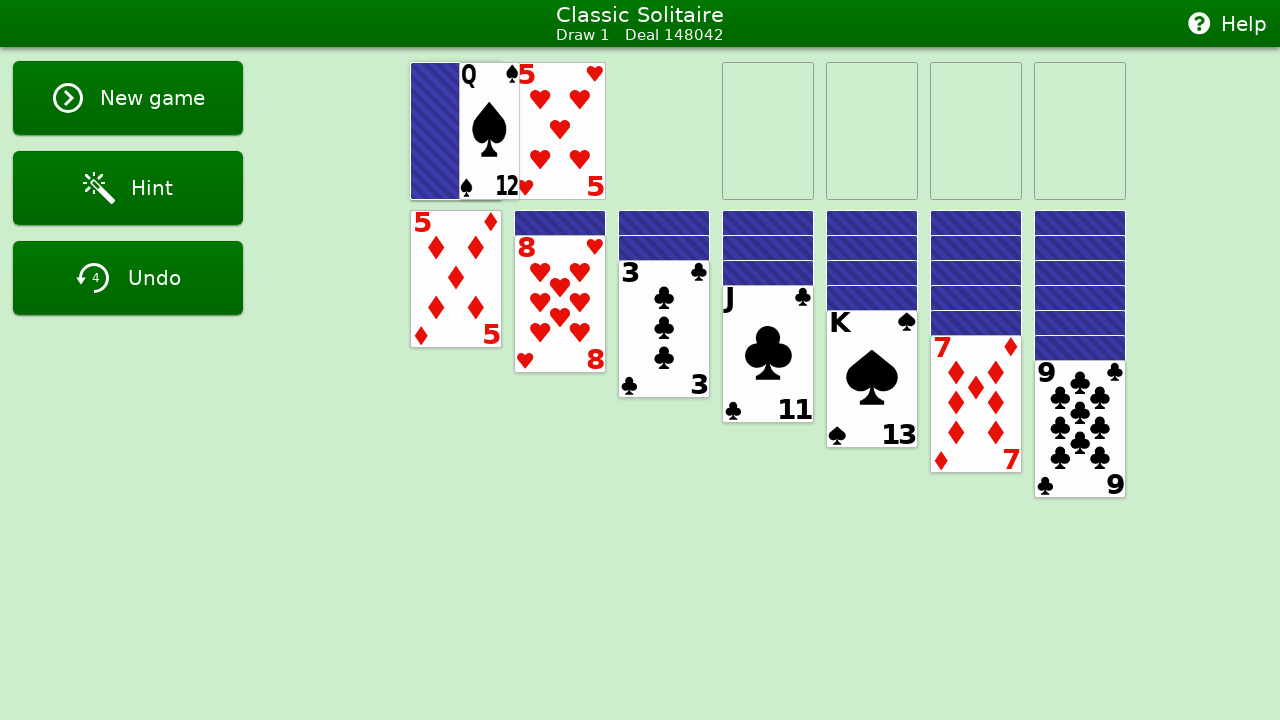

Waited 500ms for card draw animation
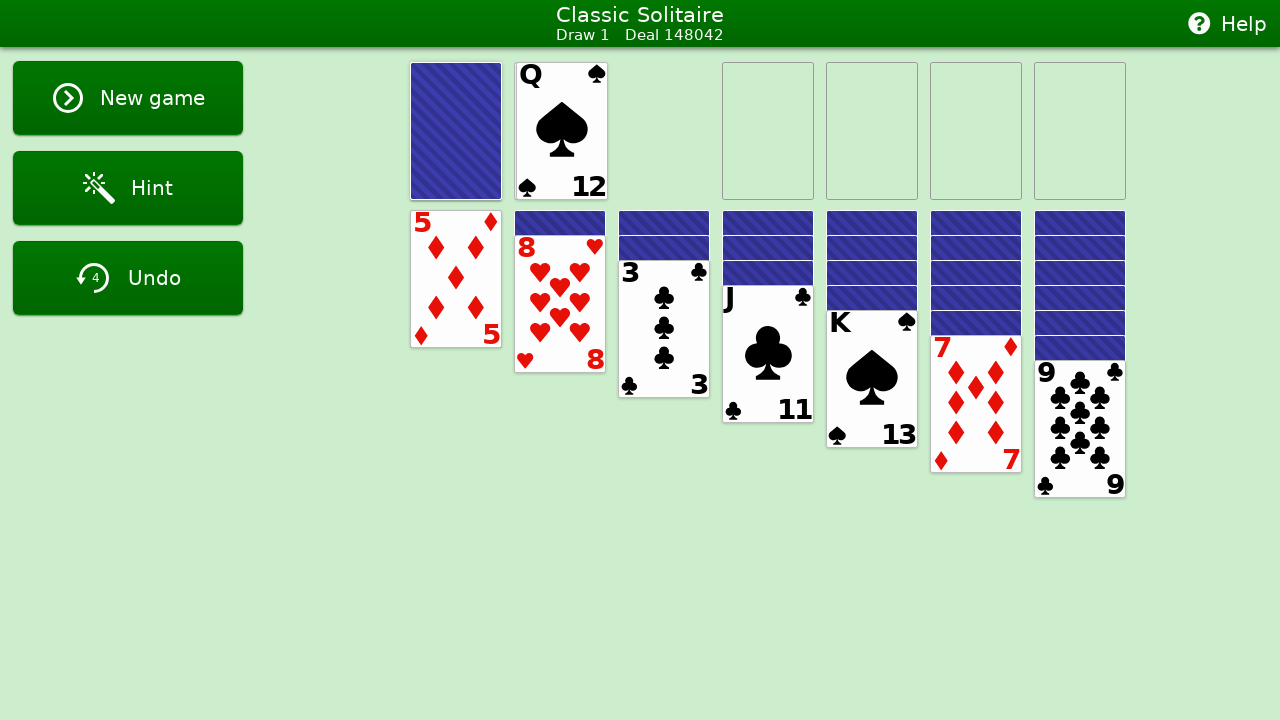

Dragged visible card from waste to foundation 1 at (768, 131)
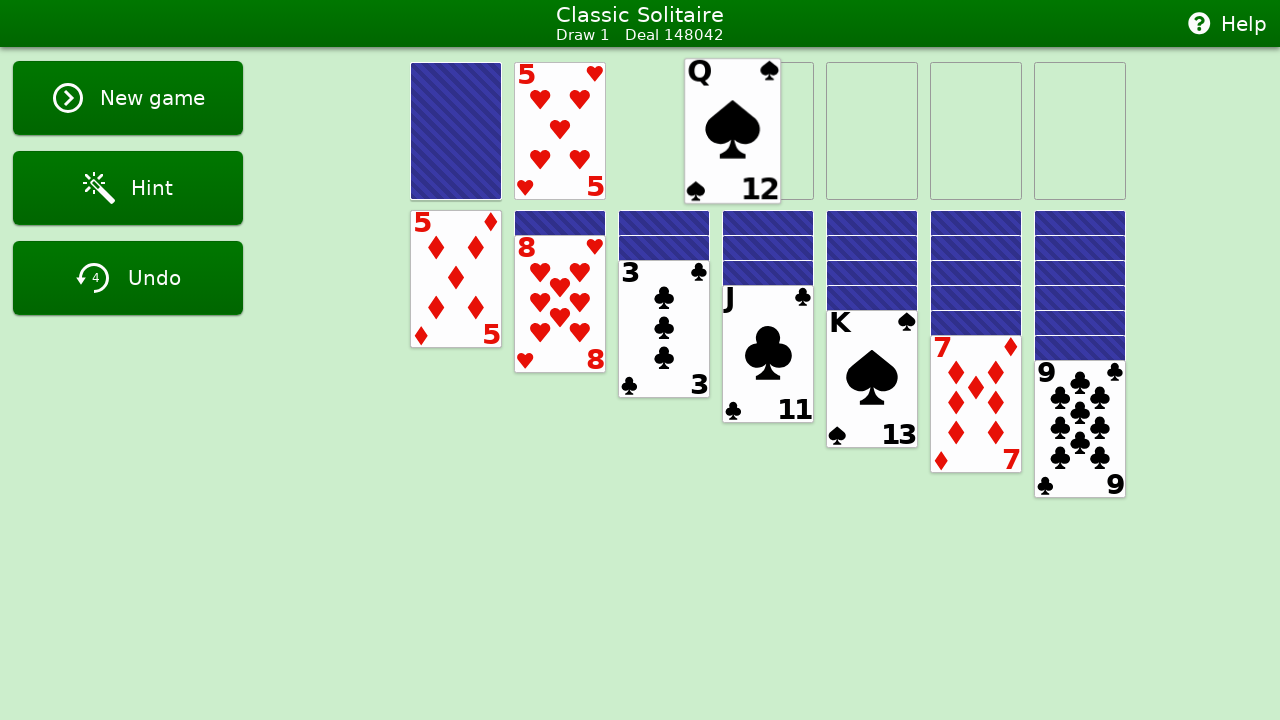

Waited 500ms for card move animation
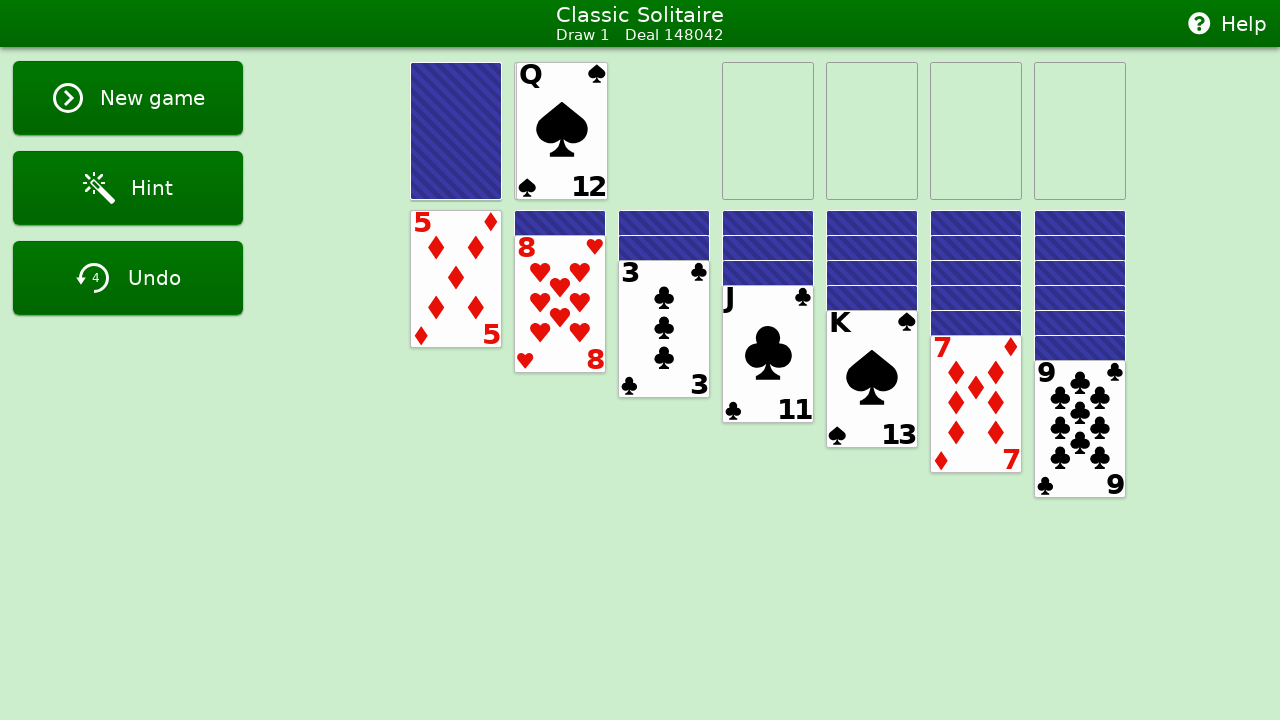

Clicked stock pile to draw another card at (456, 131) on #stock
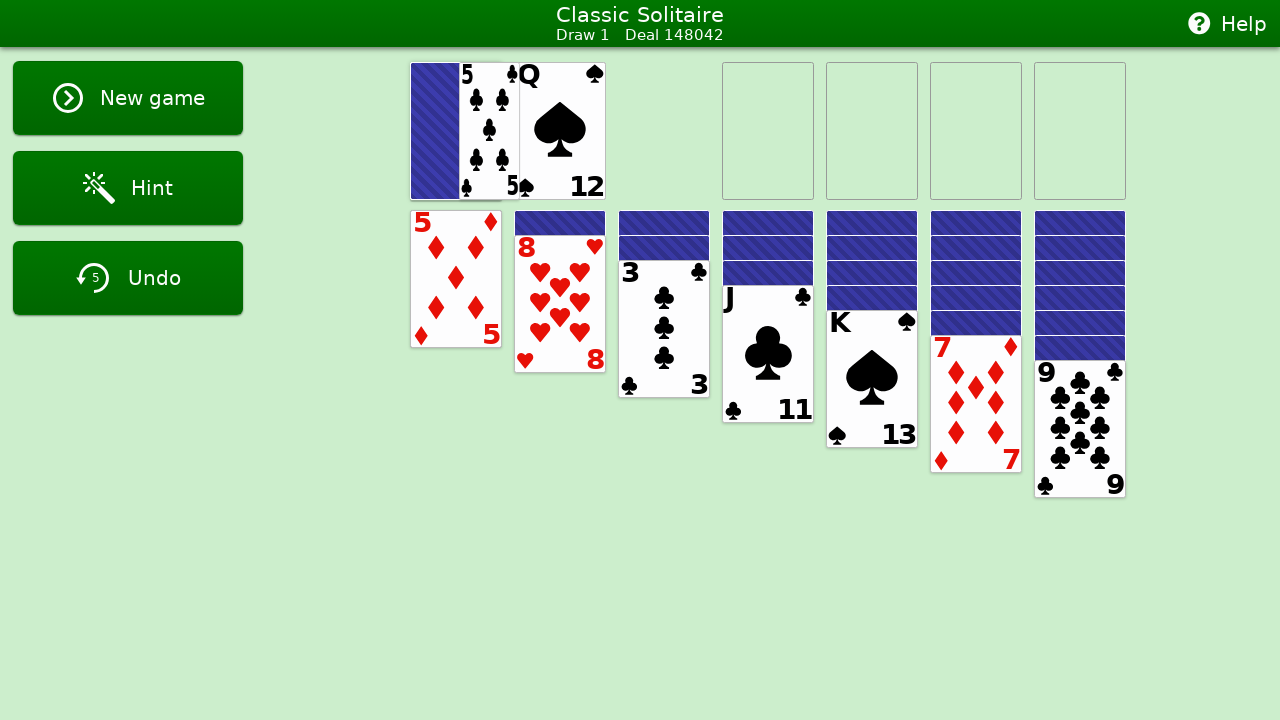

Waited 500ms for card draw animation
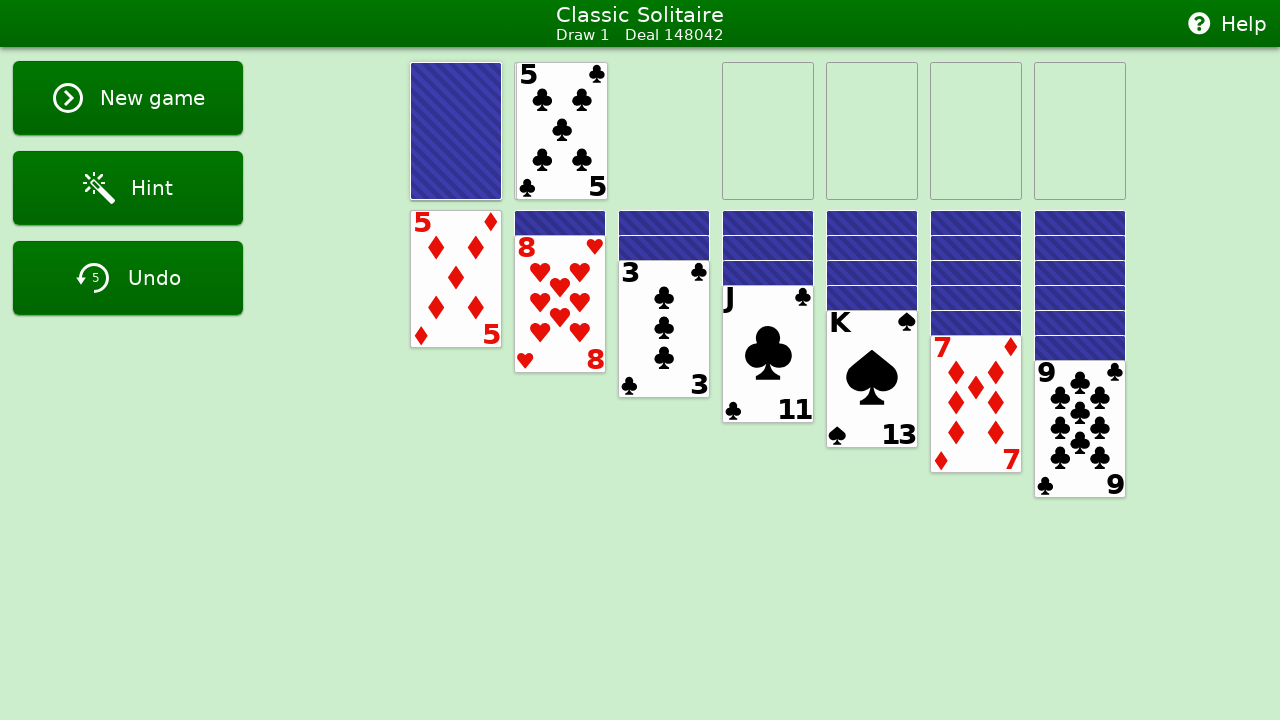

Clicked stock pile to draw another card at (456, 131) on #stock
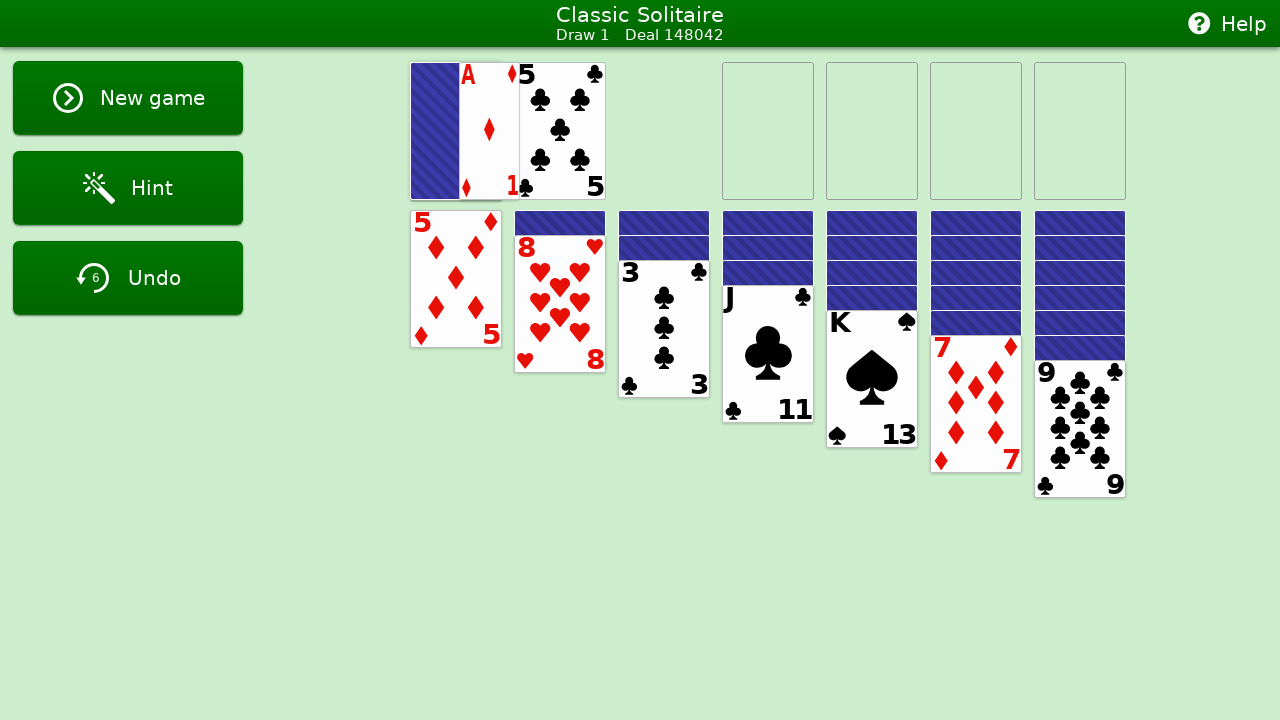

Waited 500ms for card draw animation
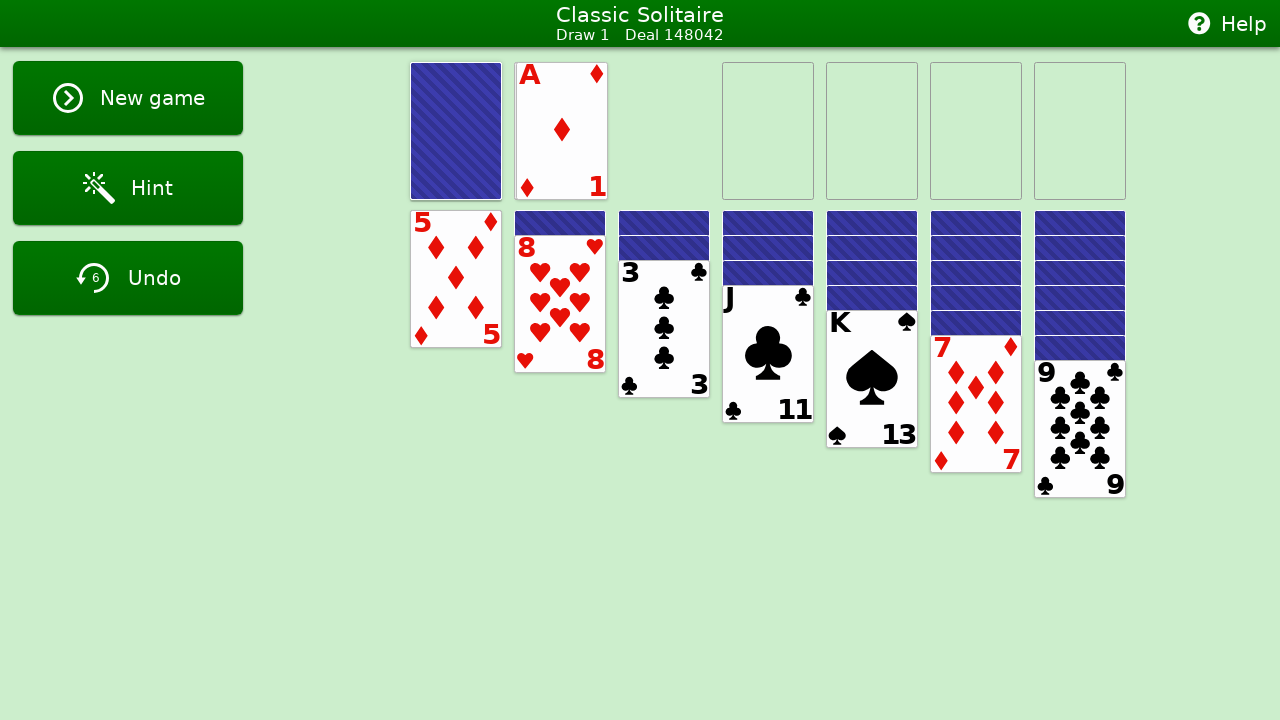

Dragged visible card from tableau 6 to tableau 2 at (560, 389)
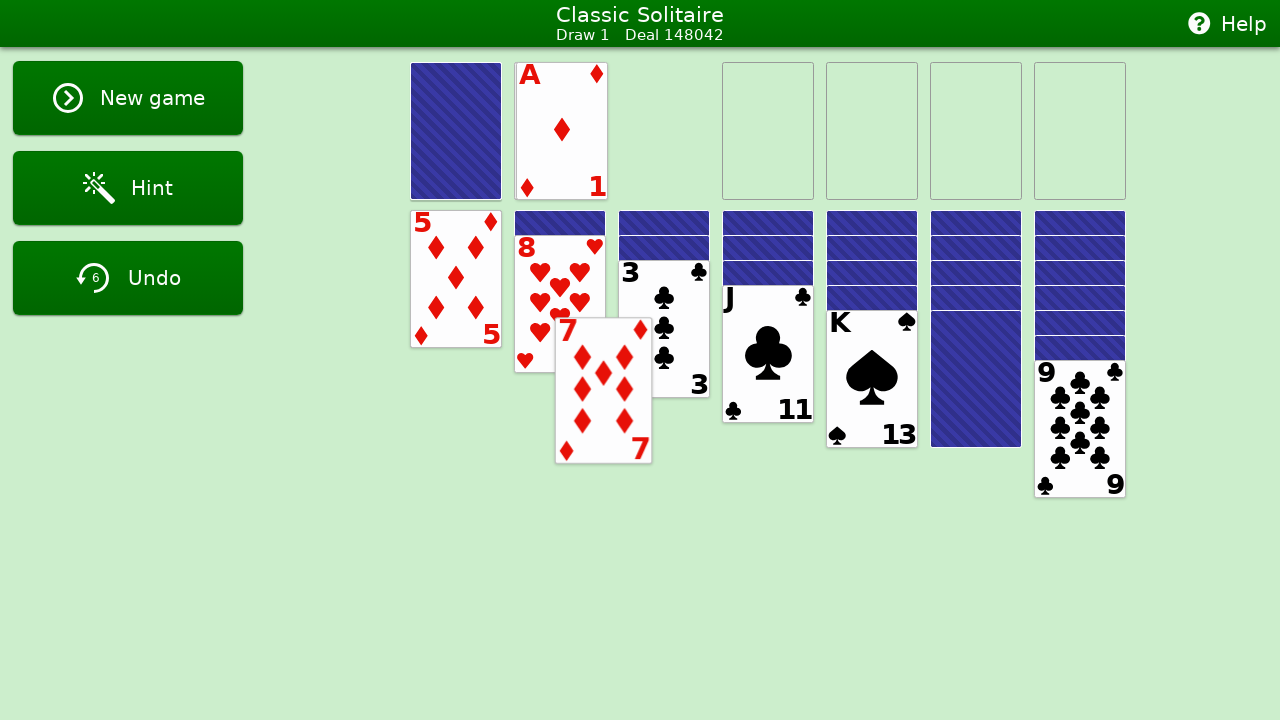

Waited 500ms for card move animation
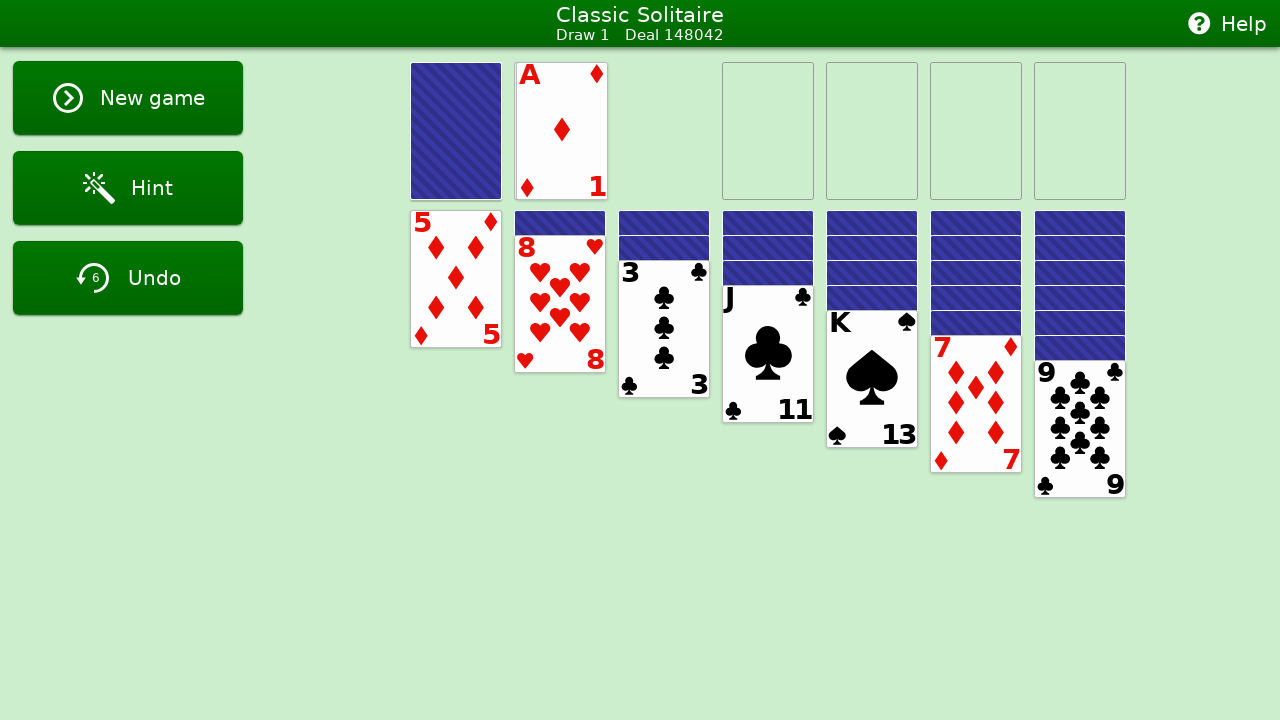

Clicked stock pile to draw final card at (456, 131) on #stock
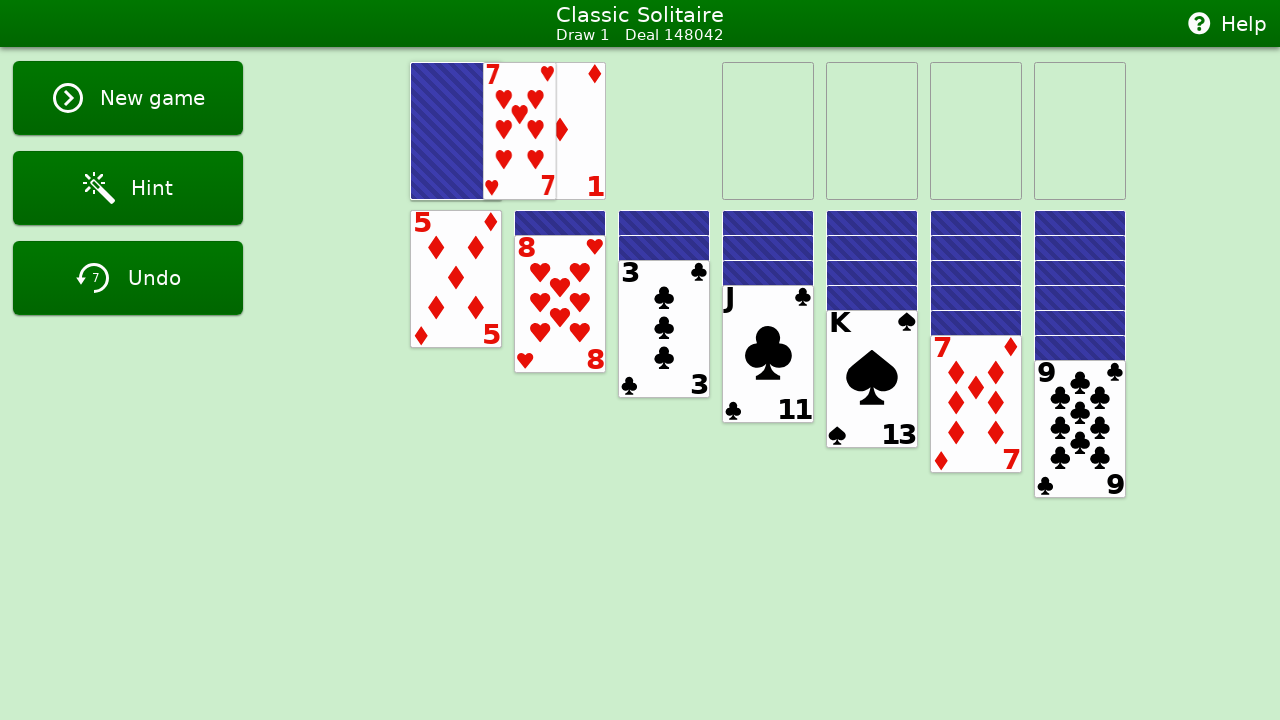

Waited 500ms for card draw animation
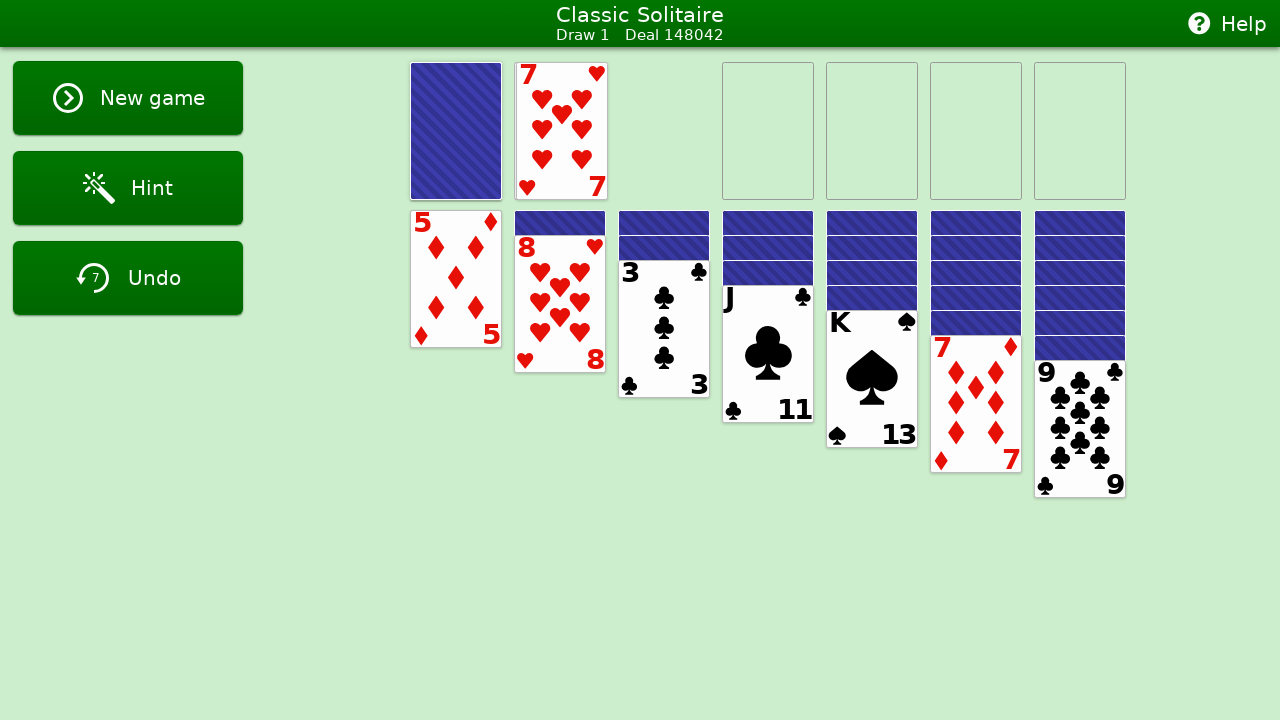

Clicked stock pile to draw final card at (456, 131) on #stock
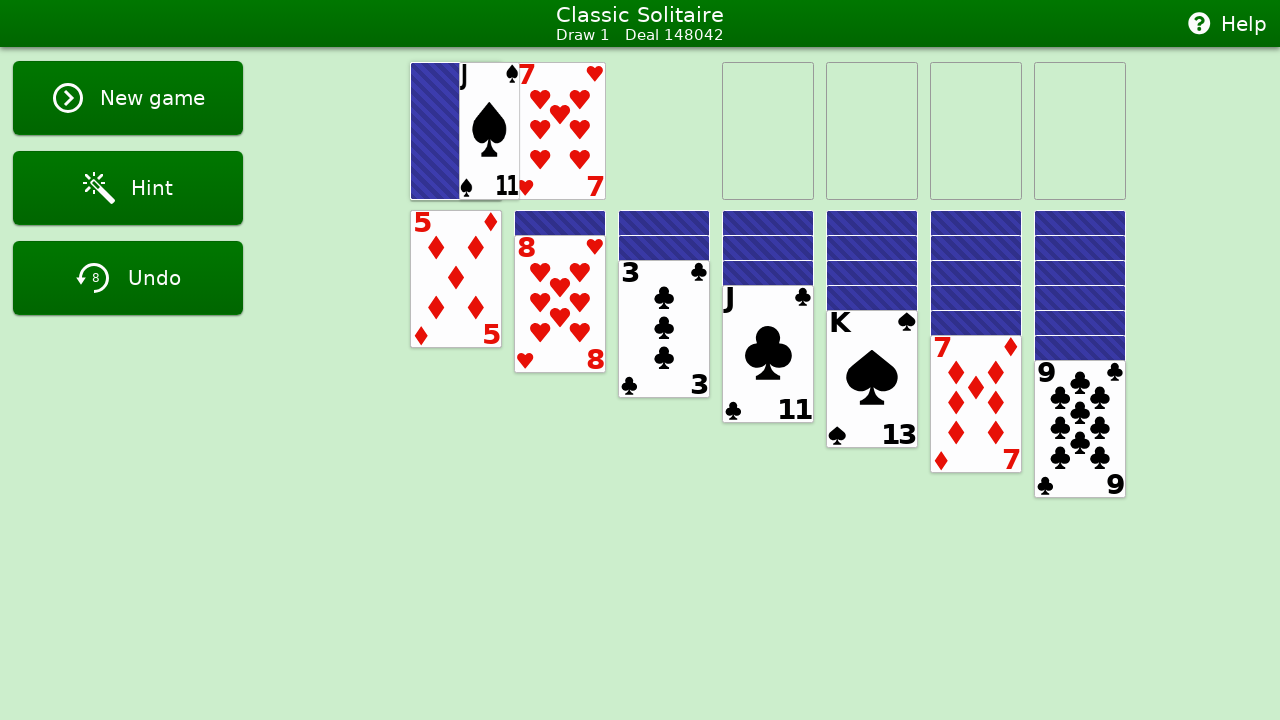

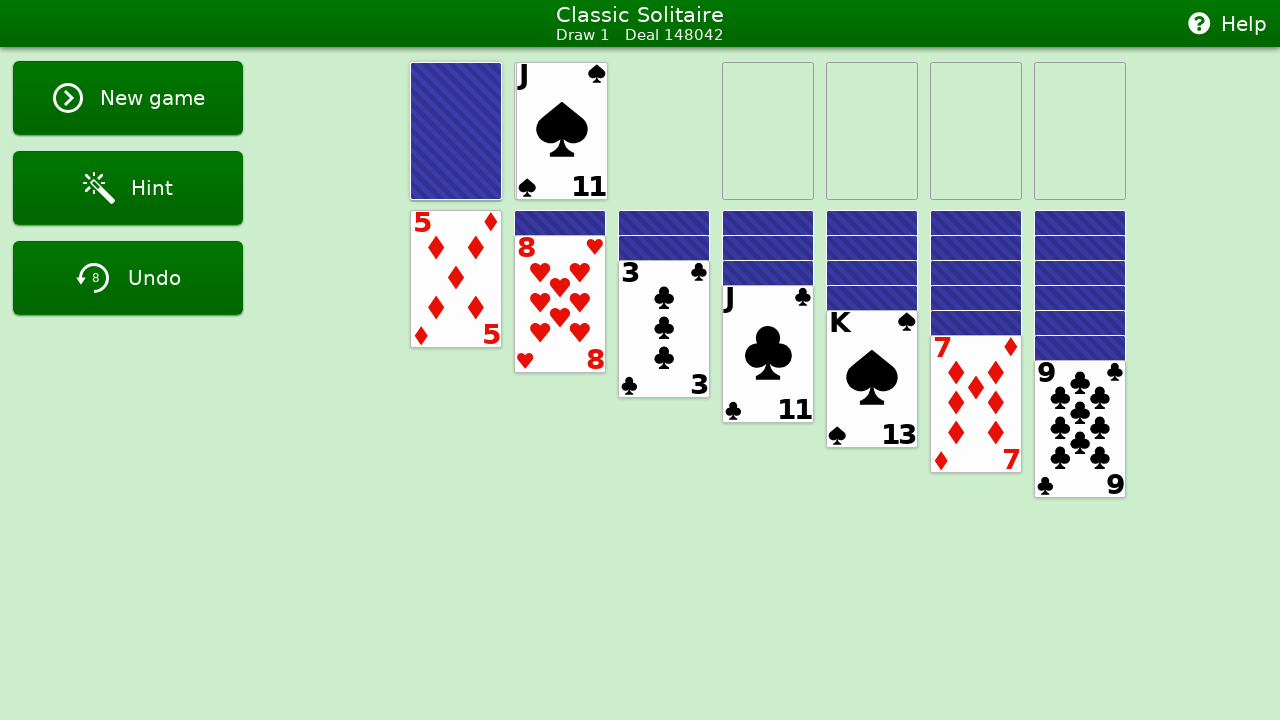